Tests NoSuchElementException handling by attempting to find a non-existent element on the VWO app page

Starting URL: https://app.vwo.com

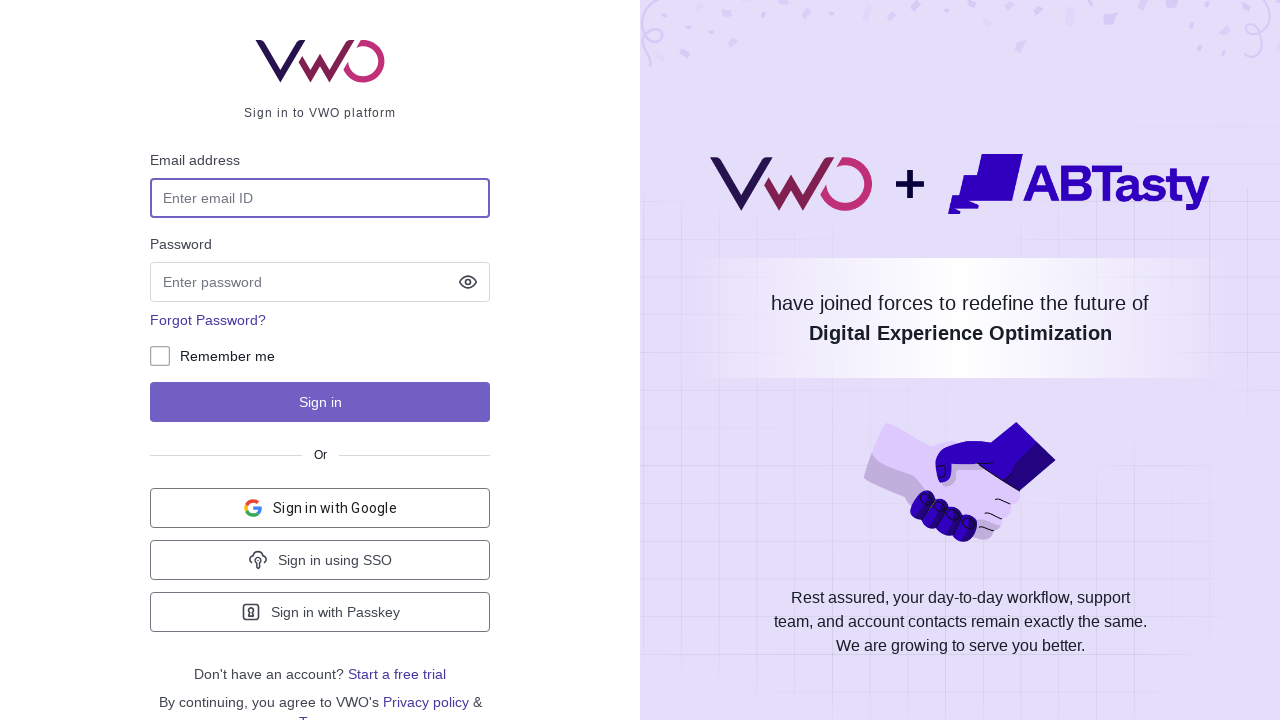

Navigated to VWO app page at https://app.vwo.com
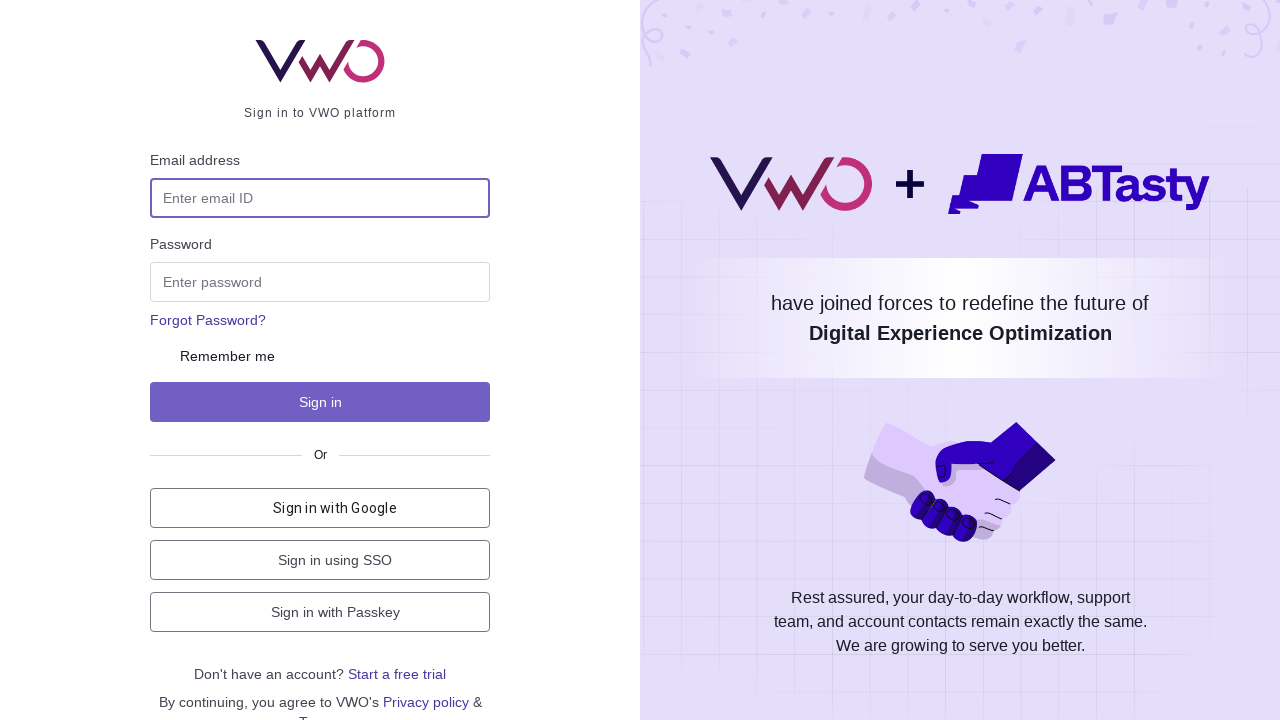

Attempted to find non-existent element #Pramod - NoSuchElementException caught as expected
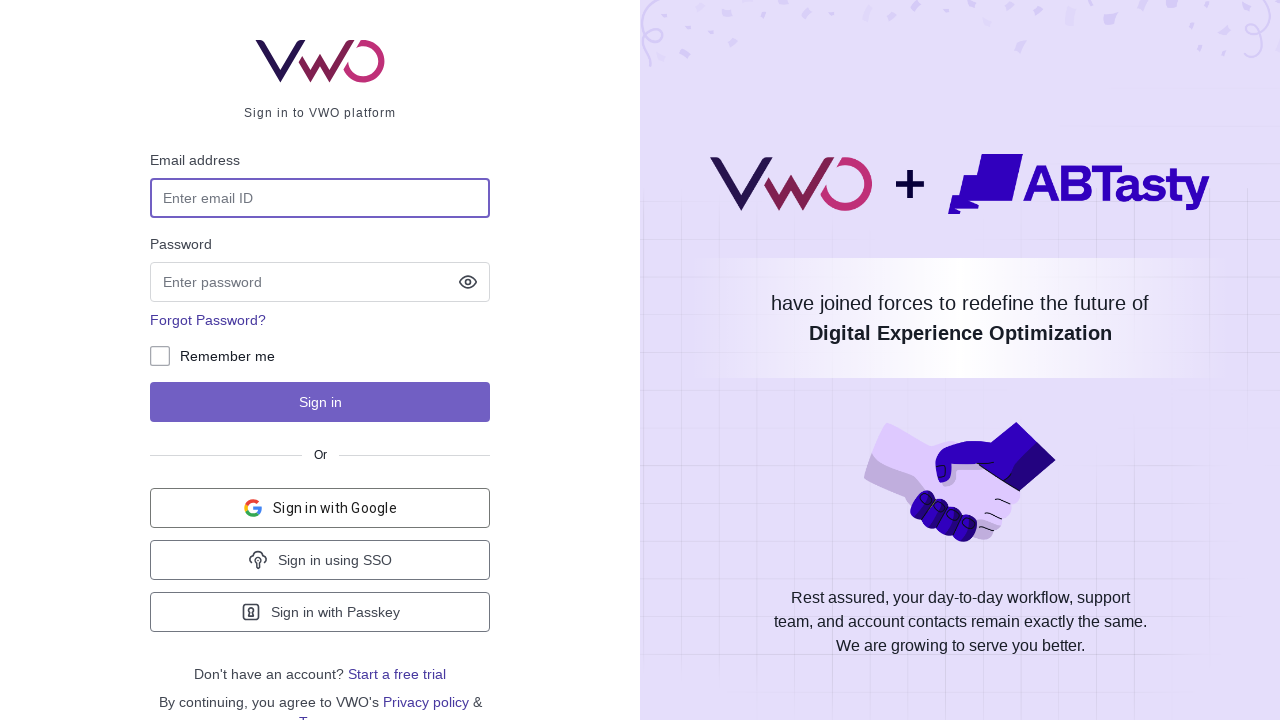

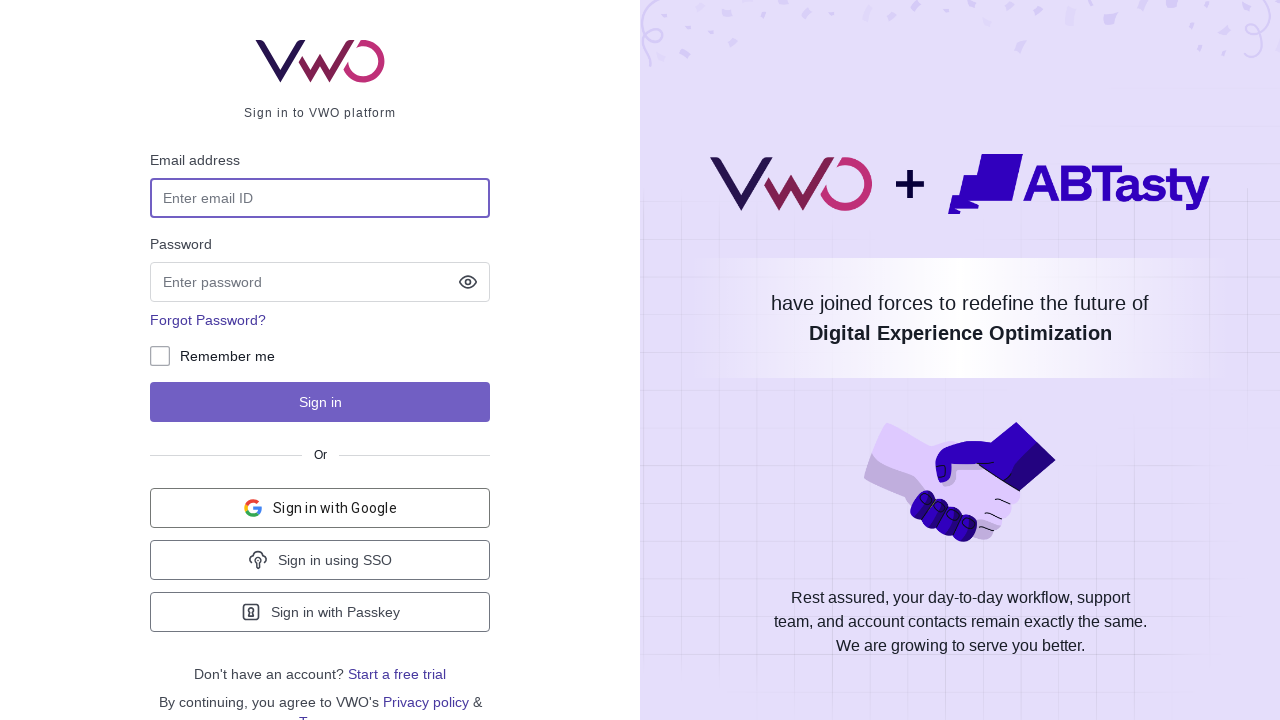